Navigates to the CoinMarketCap page for Shiba Inu cryptocurrency and verifies that the price element is displayed on the page.

Starting URL: https://coinmarketcap.com/currencies/shiba-inu/

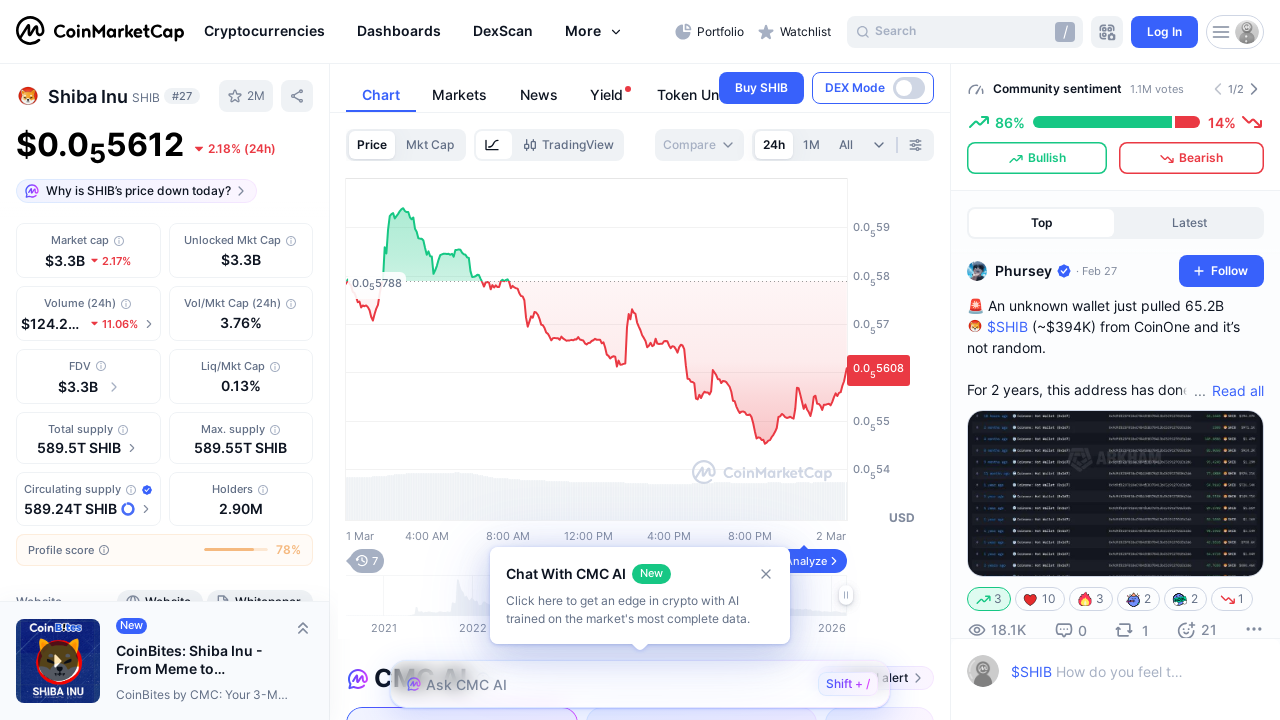

Navigated to Shiba Inu CoinMarketCap page
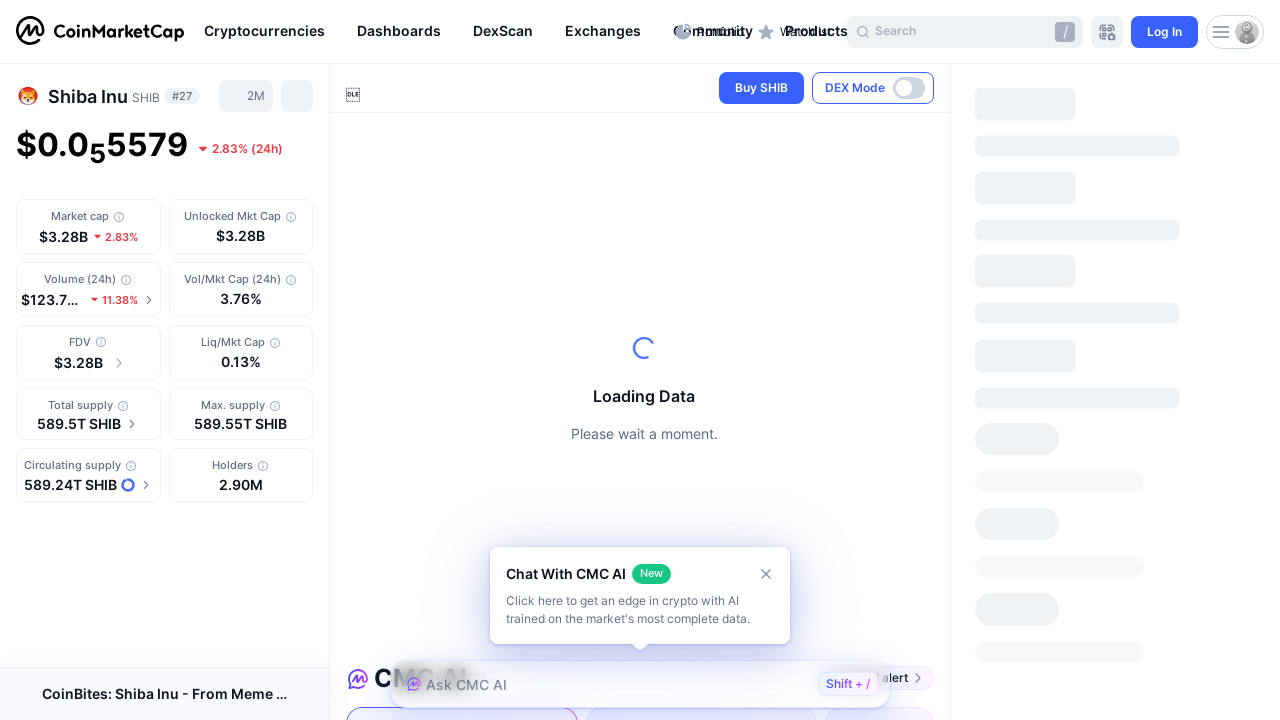

Price element loaded and is visible on the page
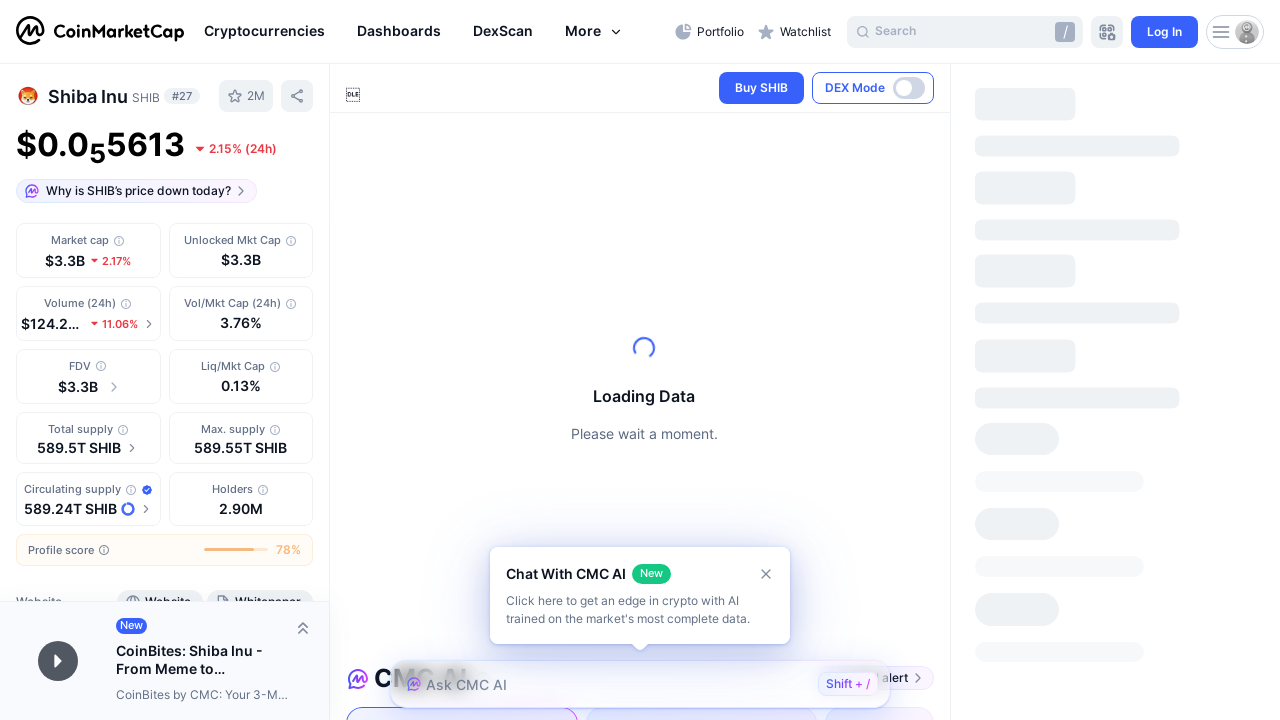

Verified that the price element is displayed
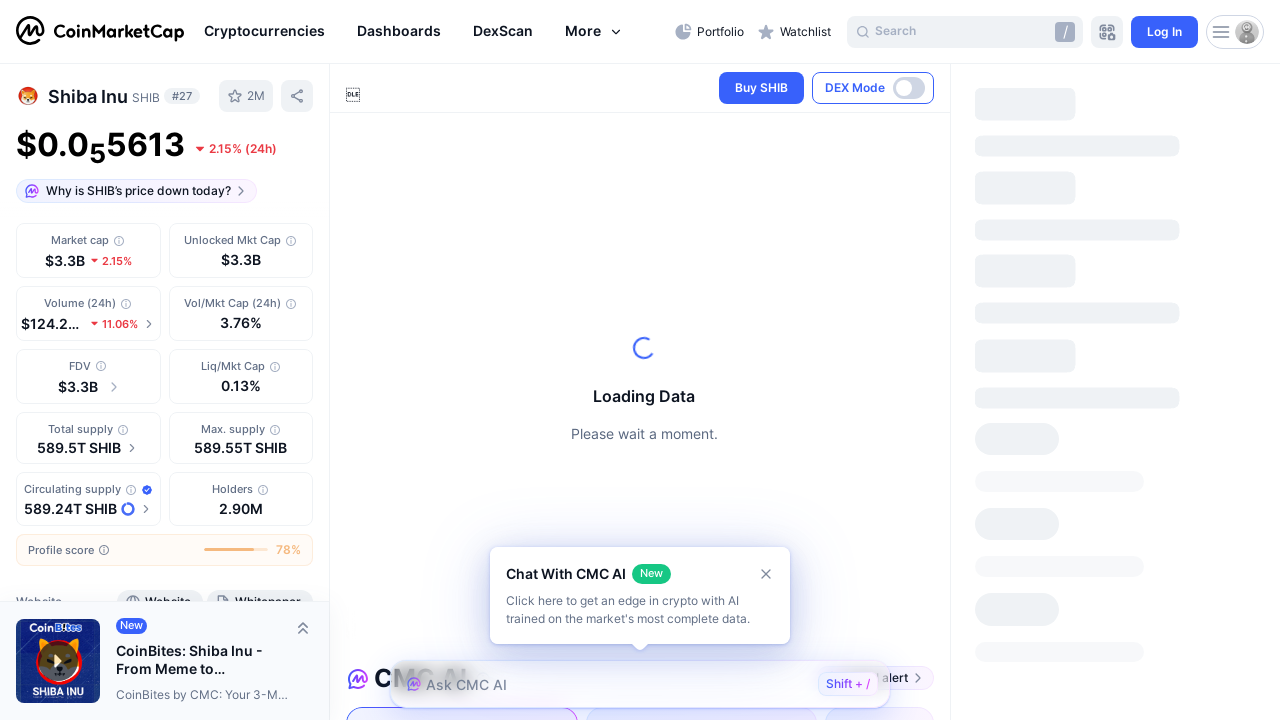

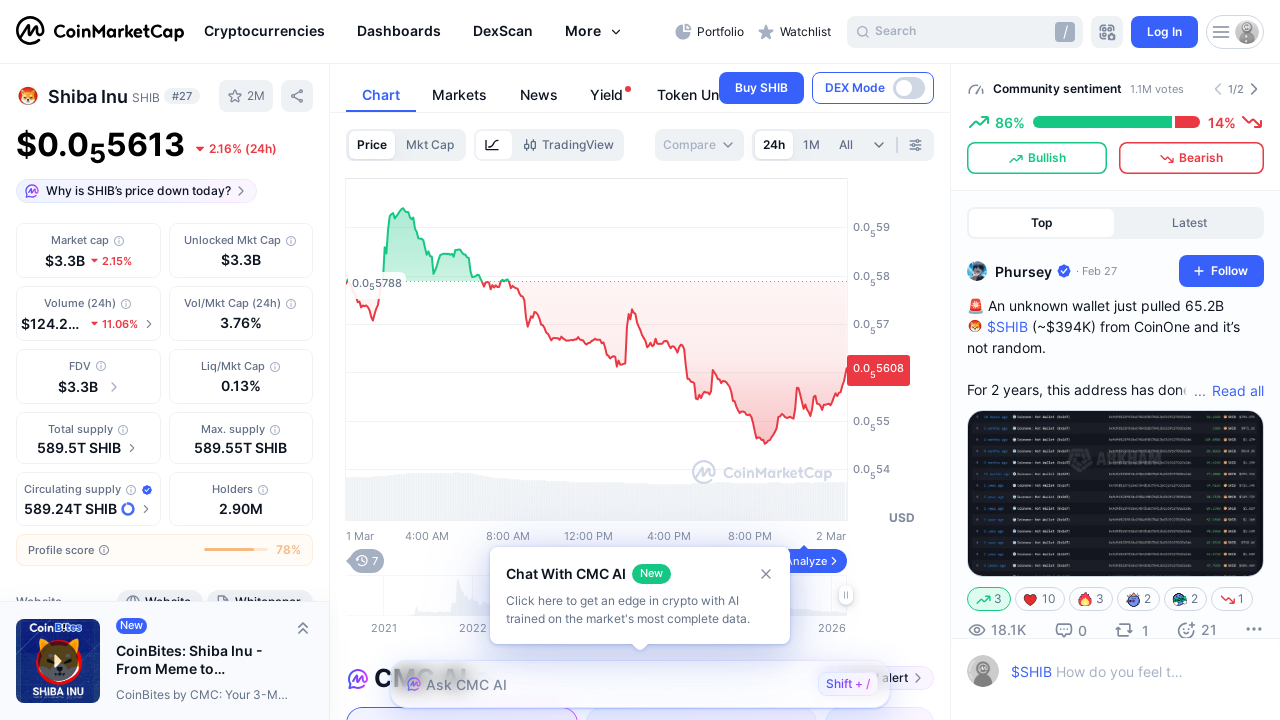